Tests a math challenge form by reading a value from the page, calculating a mathematical formula (log of absolute value of 12*sin(x)), filling in the answer, checking a checkbox, selecting a radio button, and submitting the form.

Starting URL: https://suninjuly.github.io/math.html

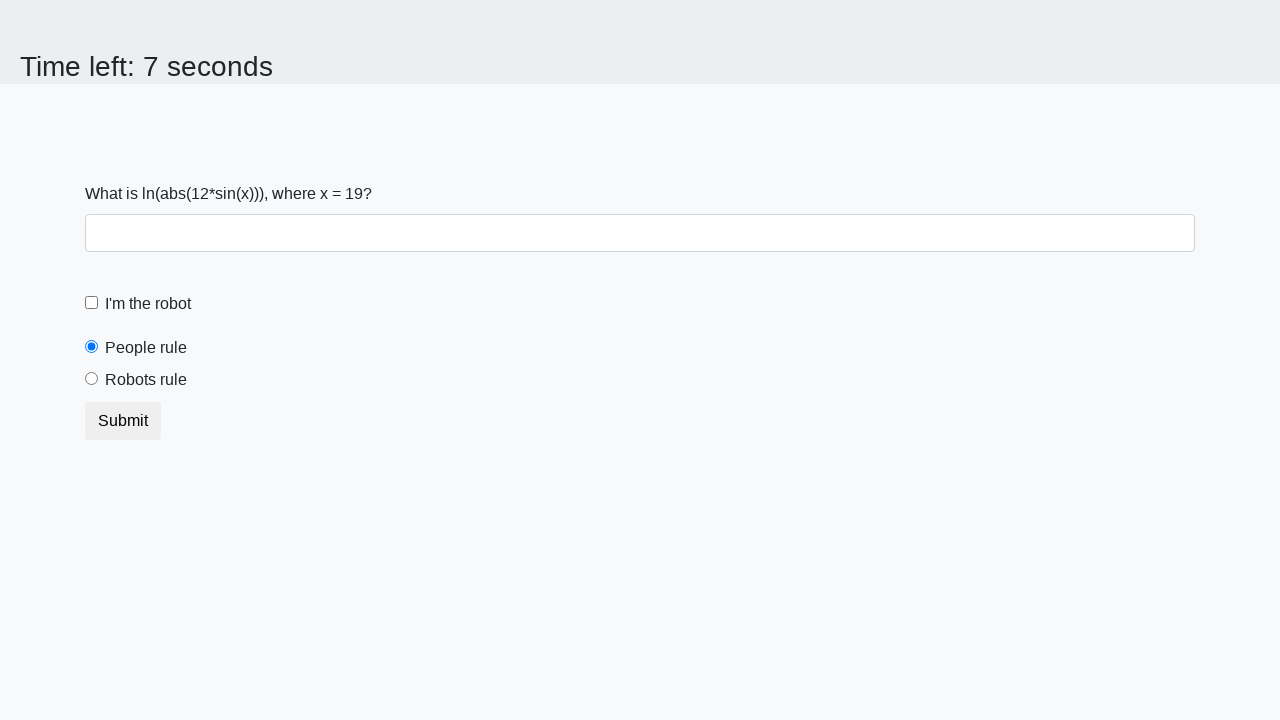

Read input value from the page
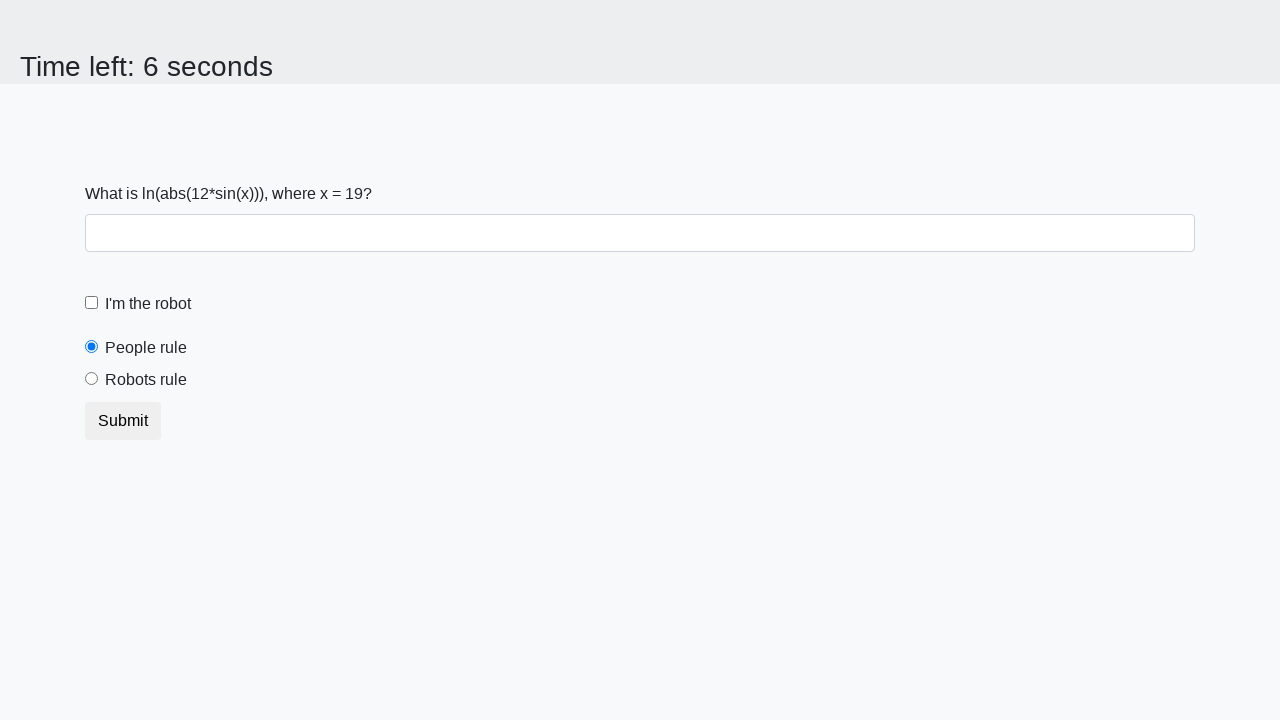

Calculated formula: log(|12 * sin(x)|)
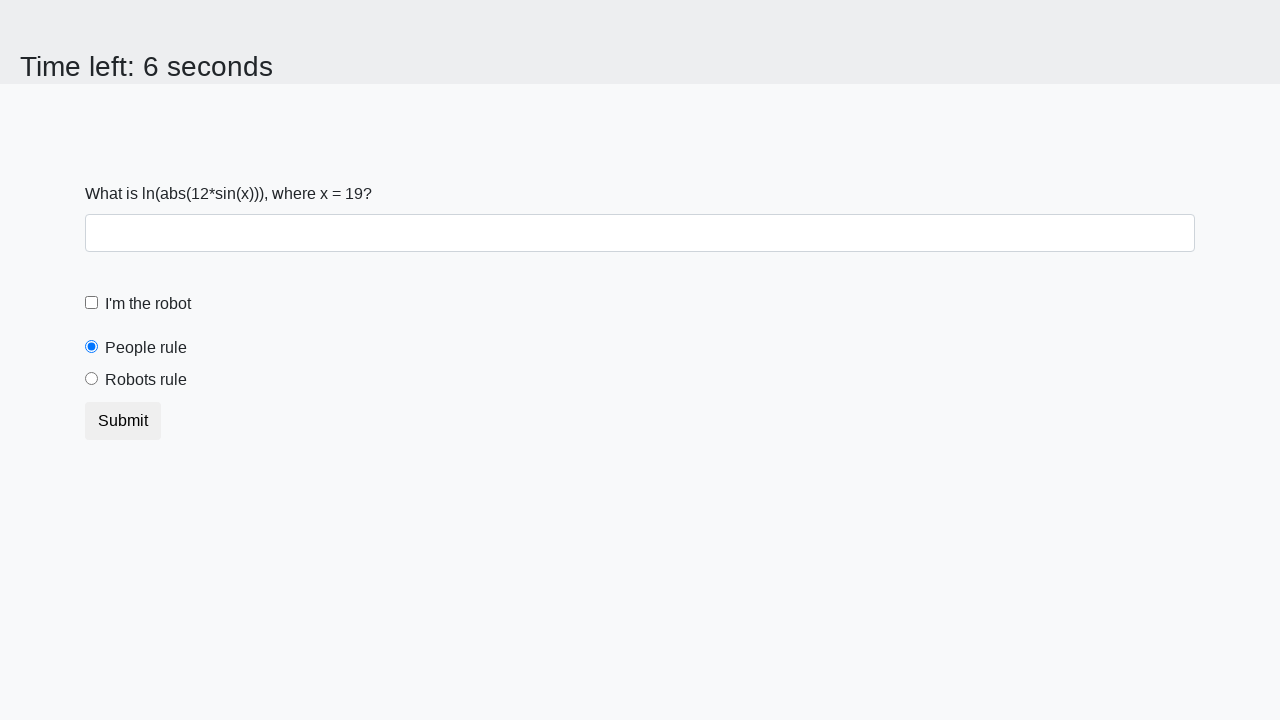

Filled answer field with calculated value on #answer
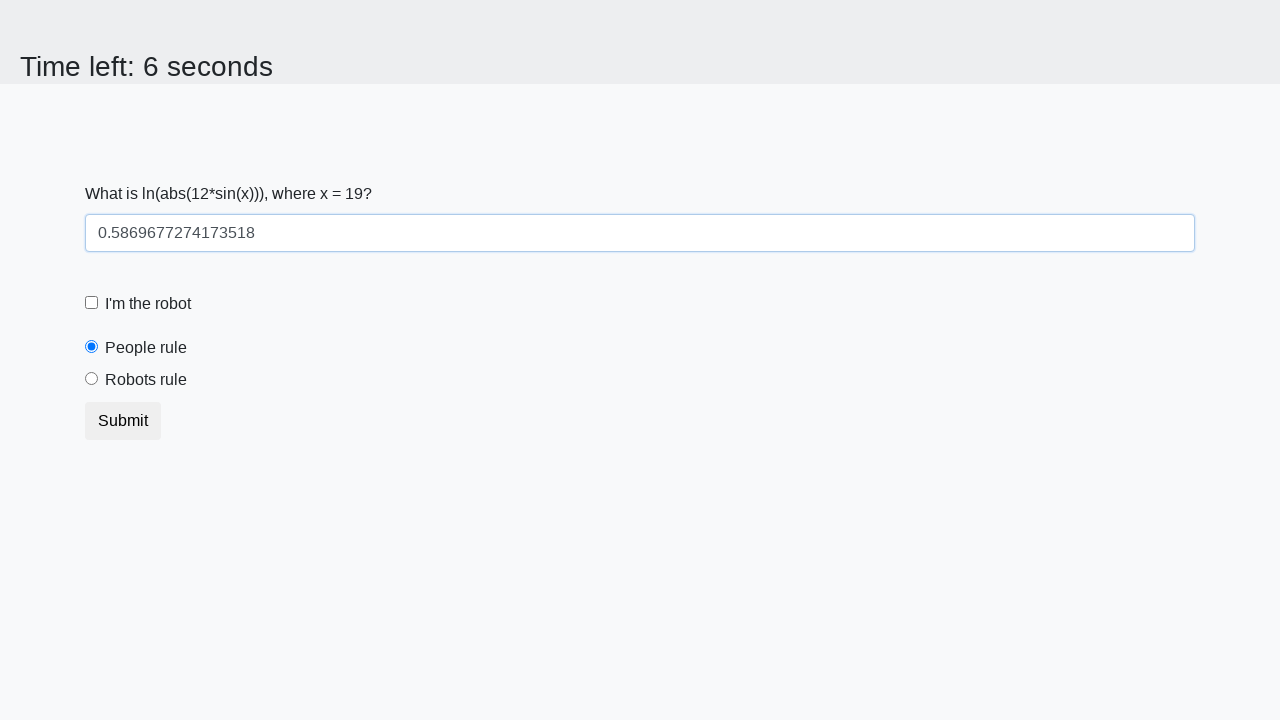

Checked the robot checkbox at (92, 303) on #robotCheckbox
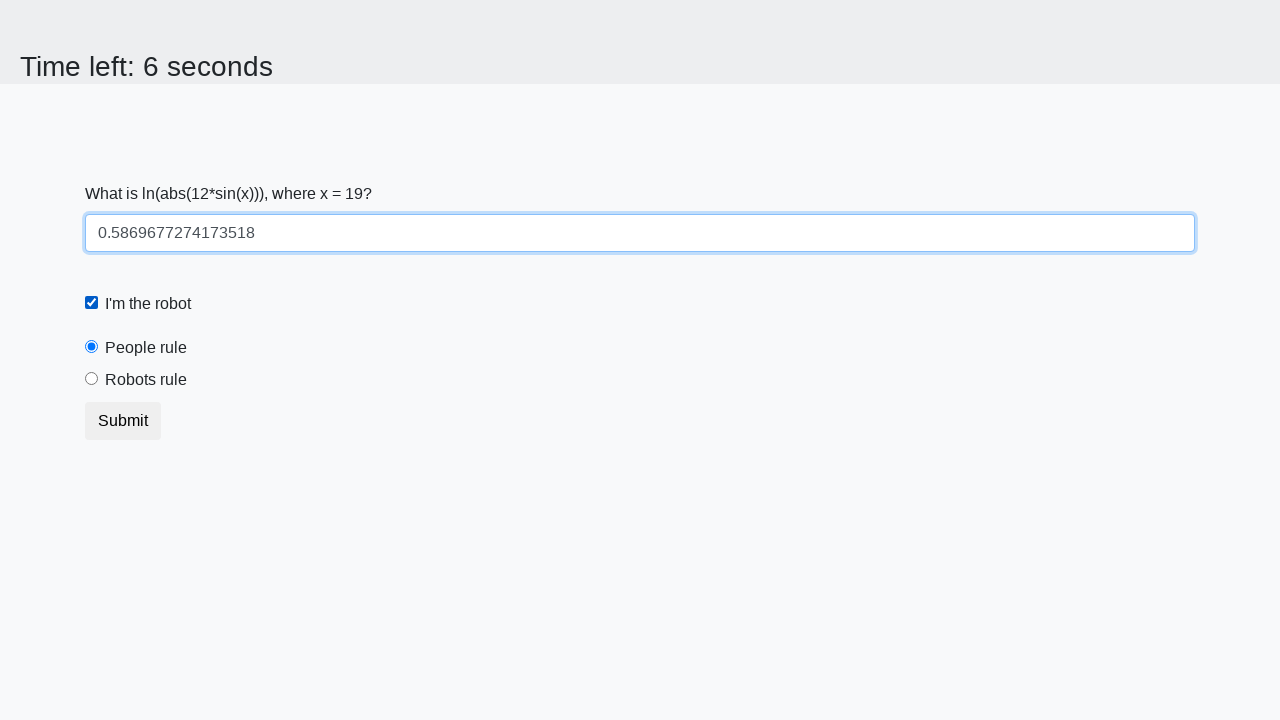

Selected the robots rule radio button at (92, 379) on #robotsRule
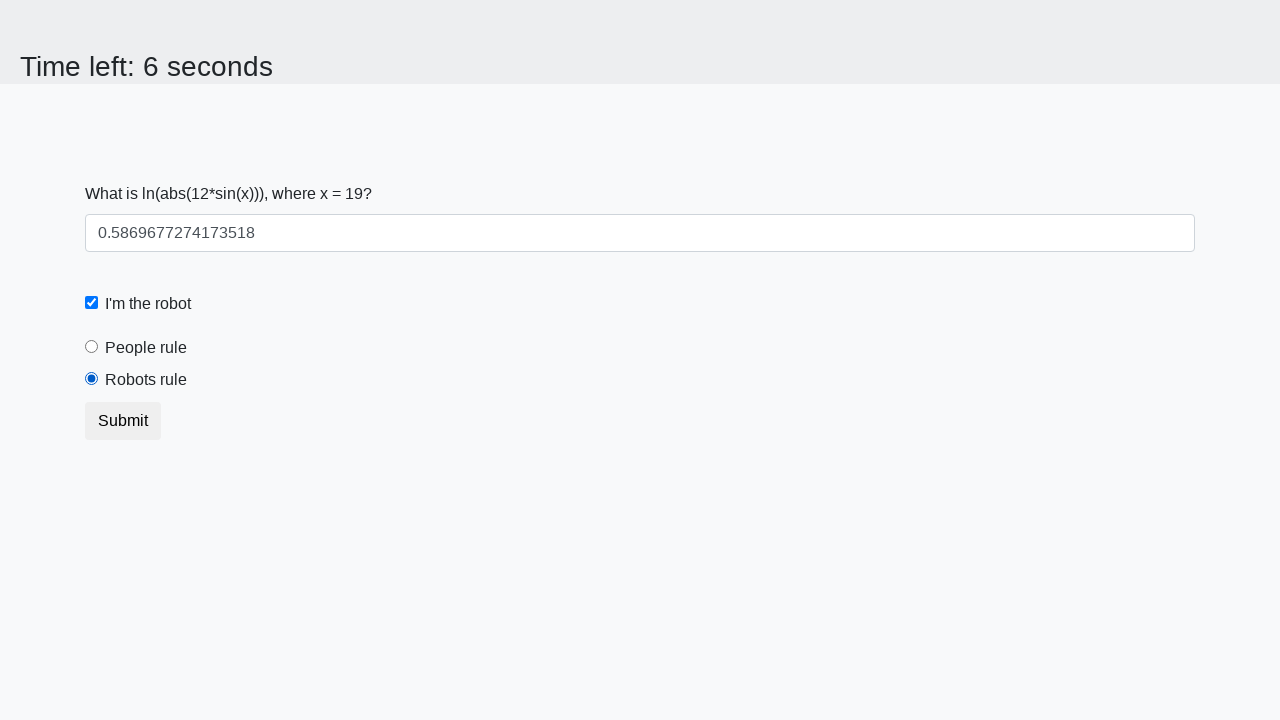

Clicked submit button to complete form at (123, 421) on .btn
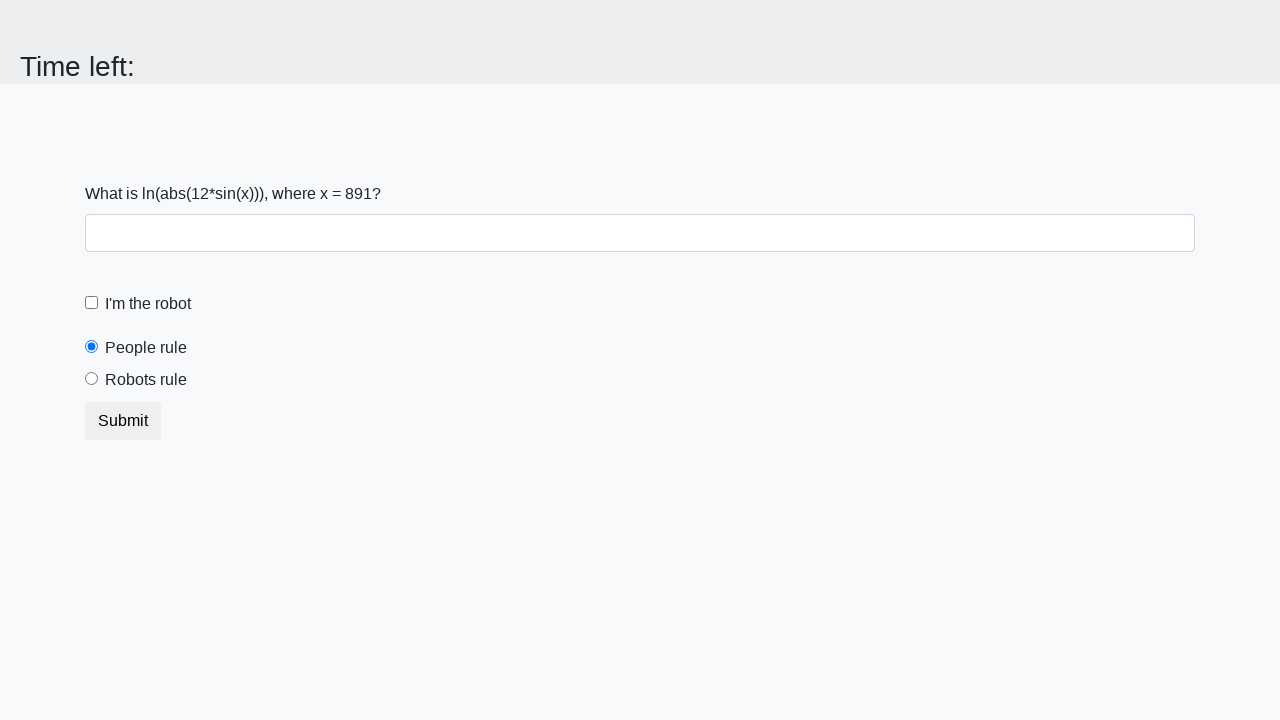

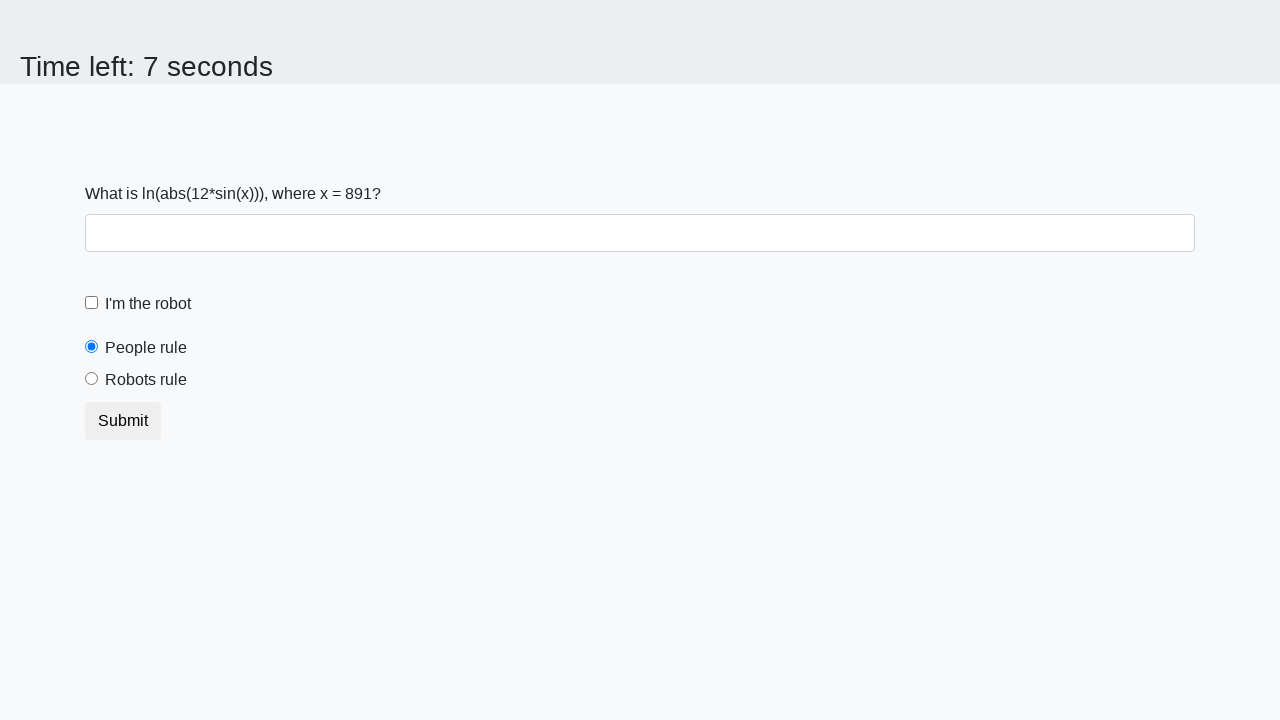